Tests custom radio button on Google Forms by selecting the 'Cần Thơ' option and verifying its state changes

Starting URL: https://docs.google.com/forms/d/e/1FAIpQLSfiypnd69zhuDkjKgqvpID9kwO29UCzeCVrGGtbNPZXQok0jA/viewform

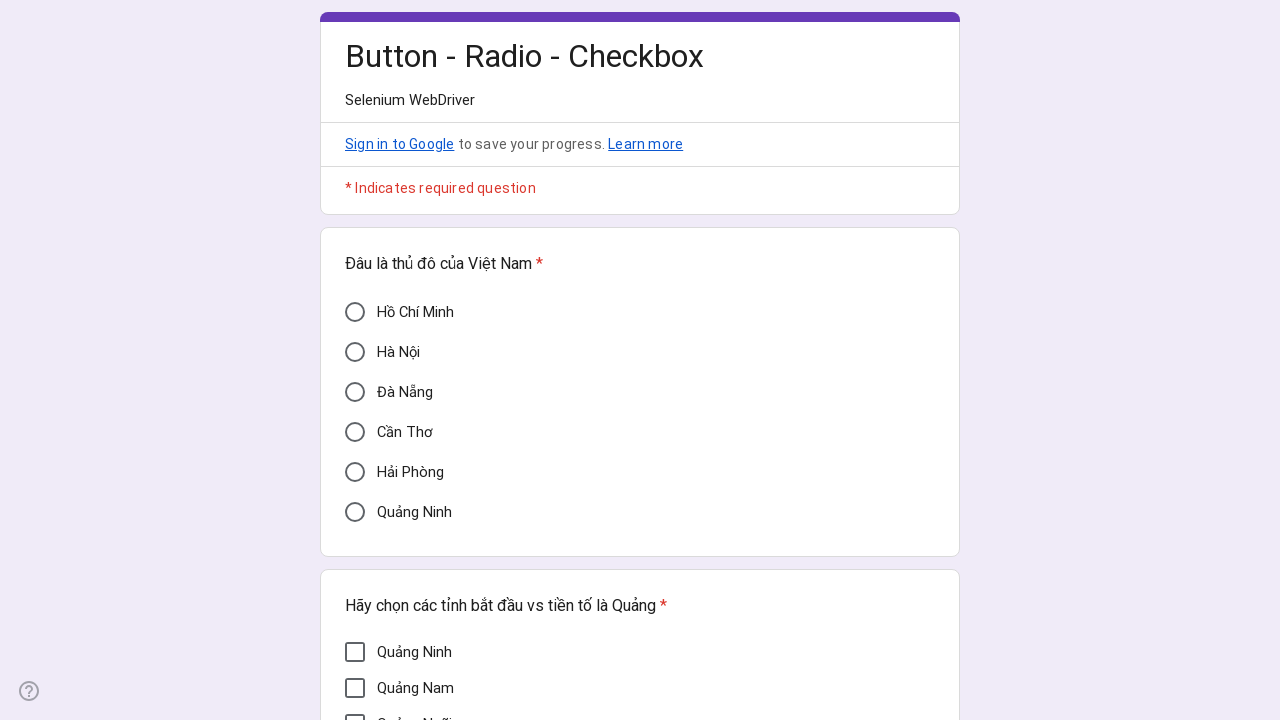

Verified Cần Thơ radio button is initially unchecked
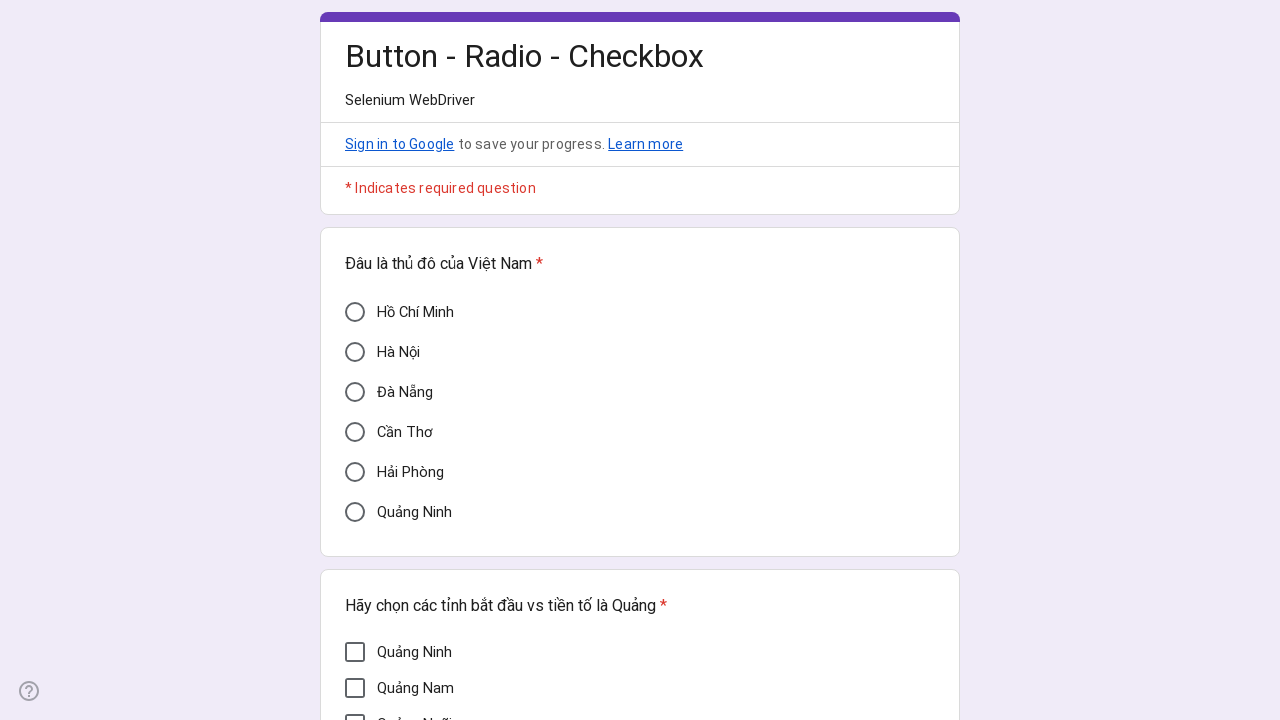

Clicked on Cần Thơ radio button option at (355, 432) on div[aria-label='Cần Thơ']
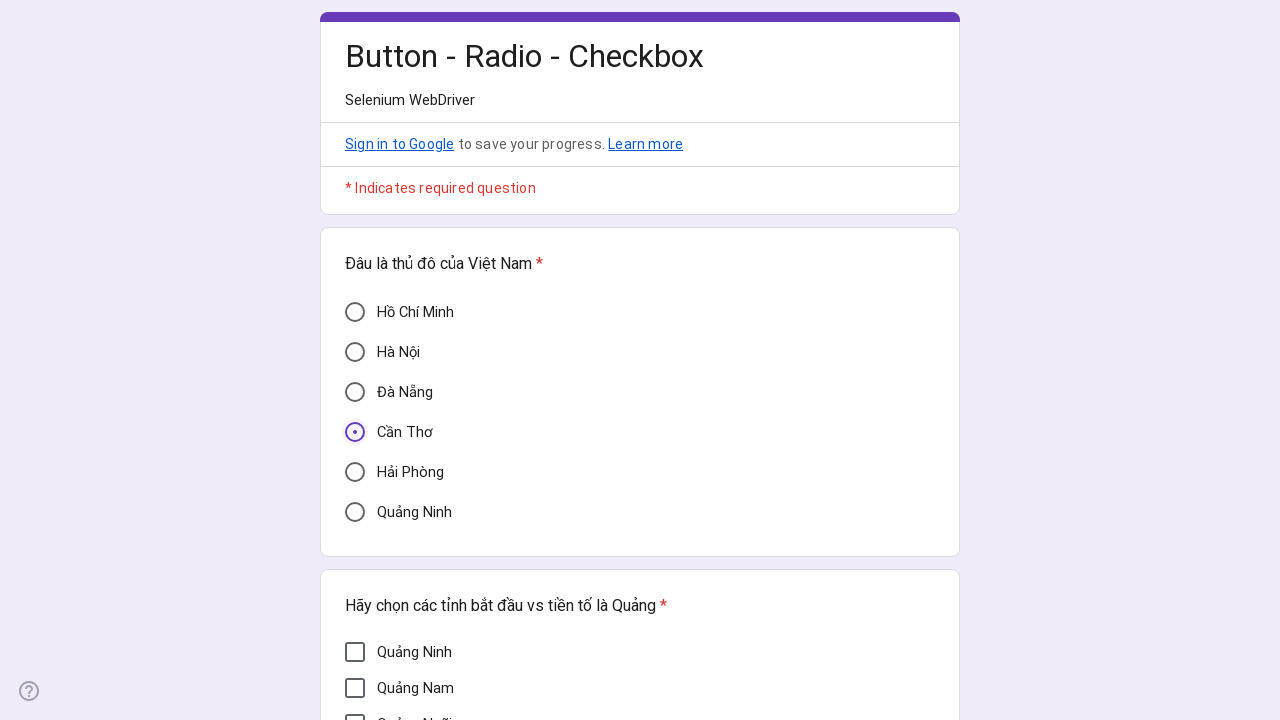

Verified Cần Thơ radio button is now checked
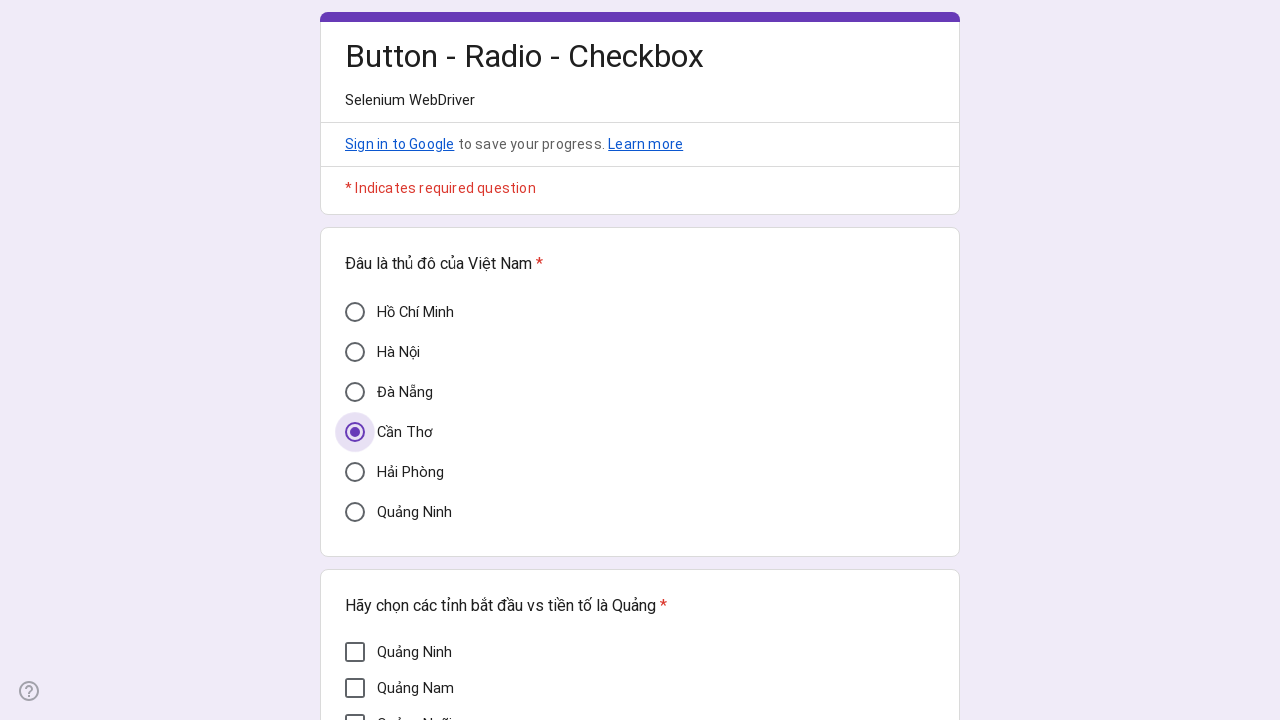

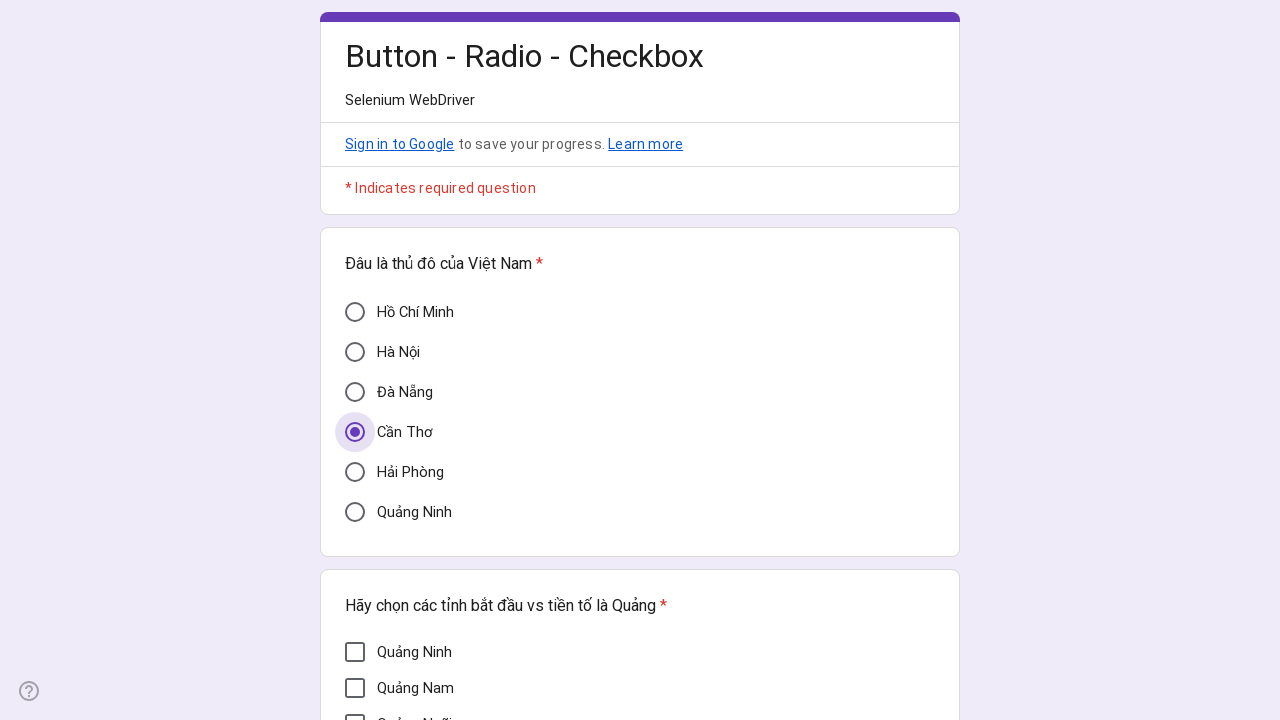